Navigates to text-compare.com website and maximizes the browser window

Starting URL: https://text-compare.com/

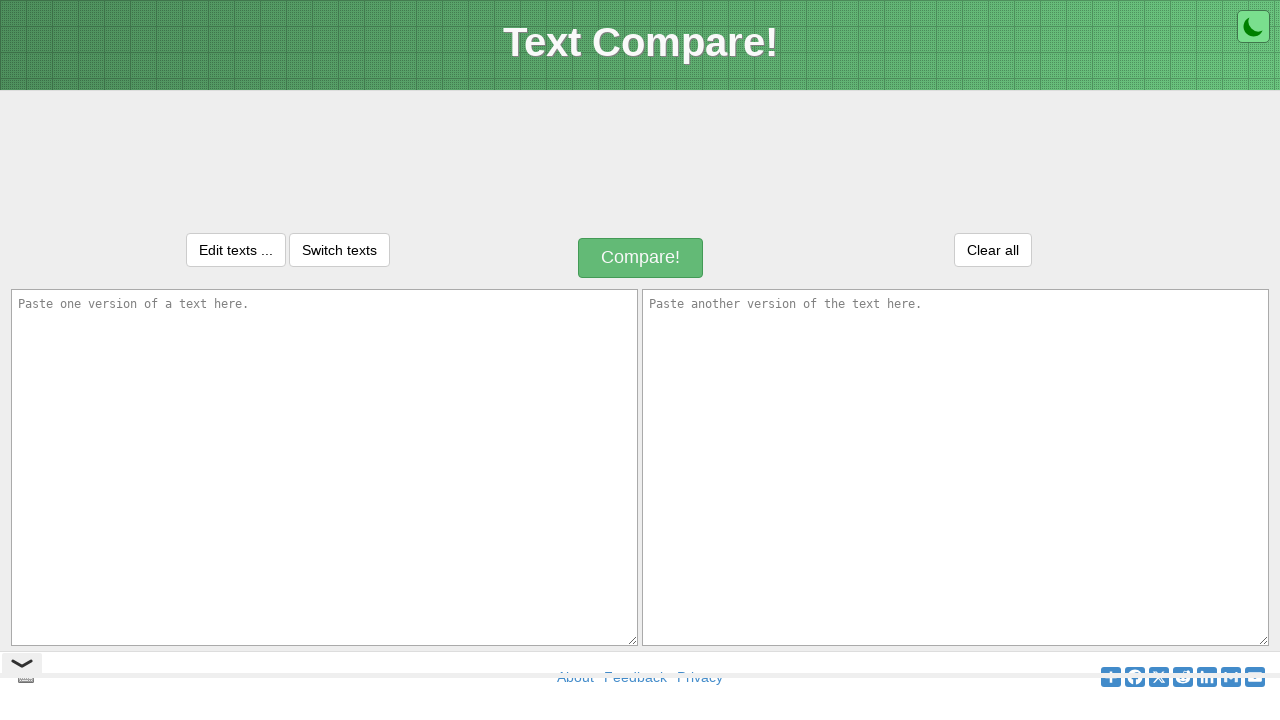

Waited for page to load completely with networkidle state at https://text-compare.com/
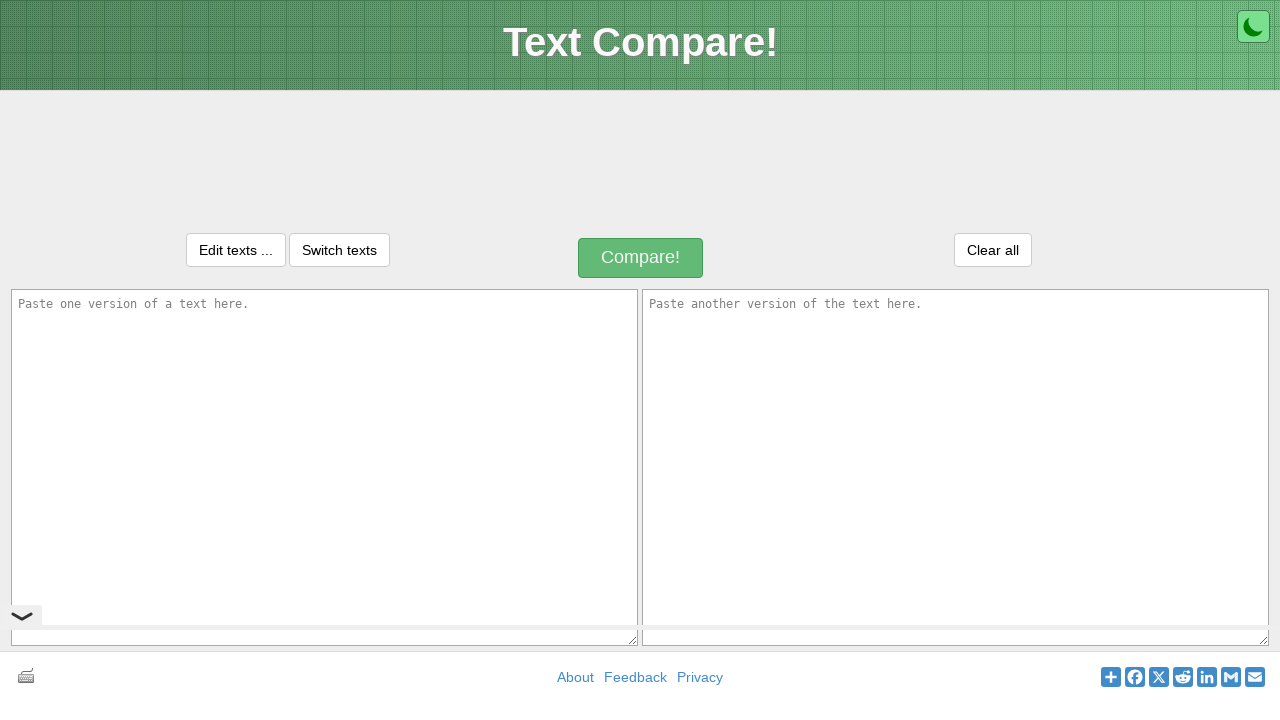

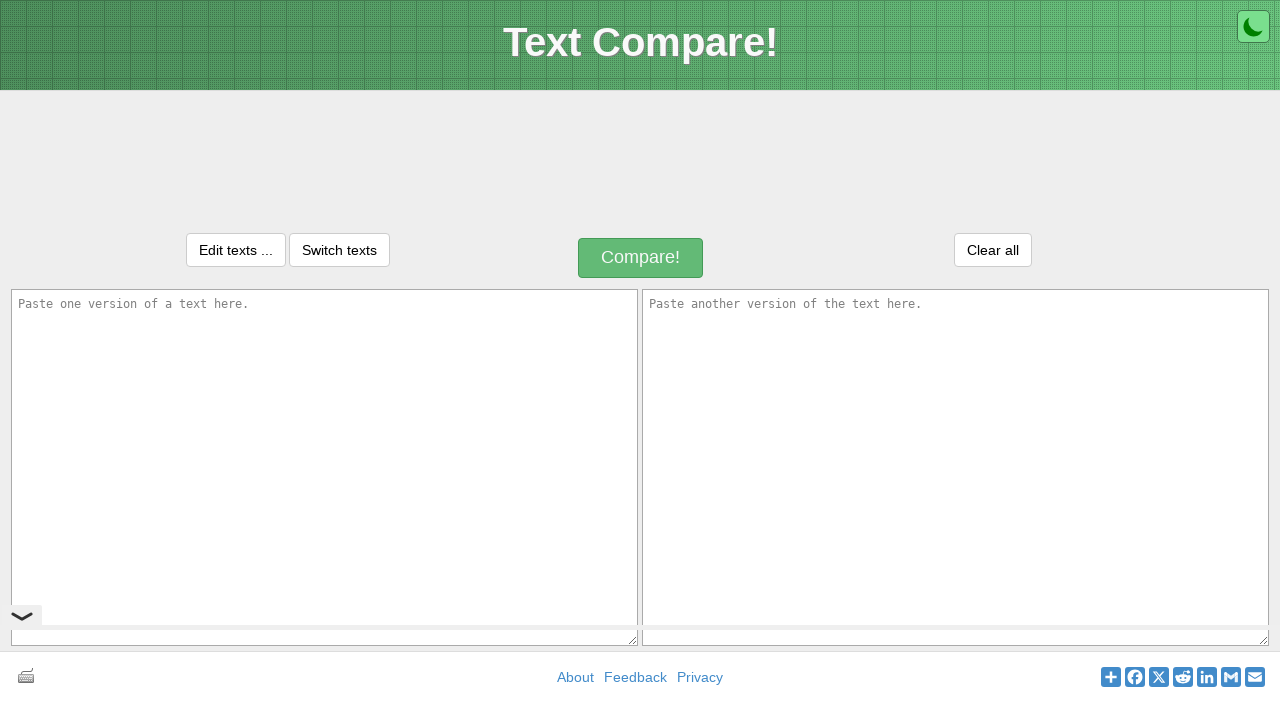